Tests table sorting functionality by clicking a column header and then navigates through pagination to find items containing "Rice" in the product name column.

Starting URL: https://rahulshettyacademy.com/greenkart/#/offers

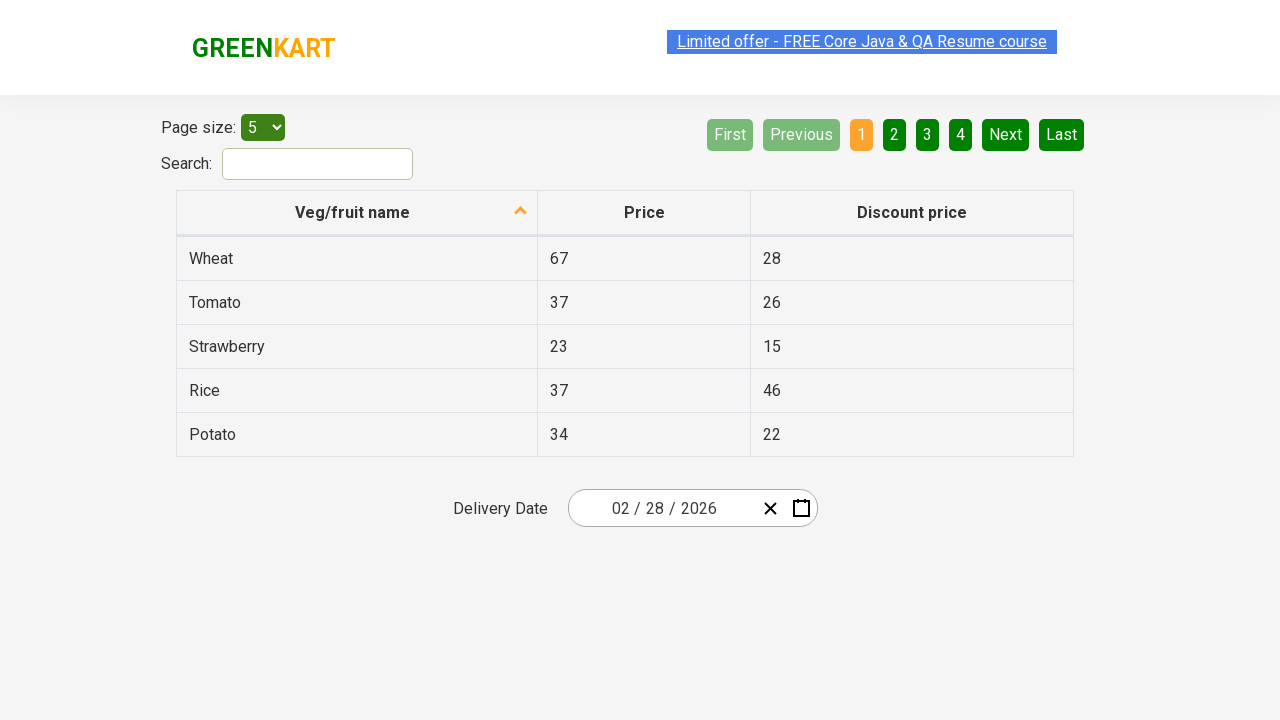

Clicked first column header to sort table at (357, 213) on xpath=//tr/th[1]
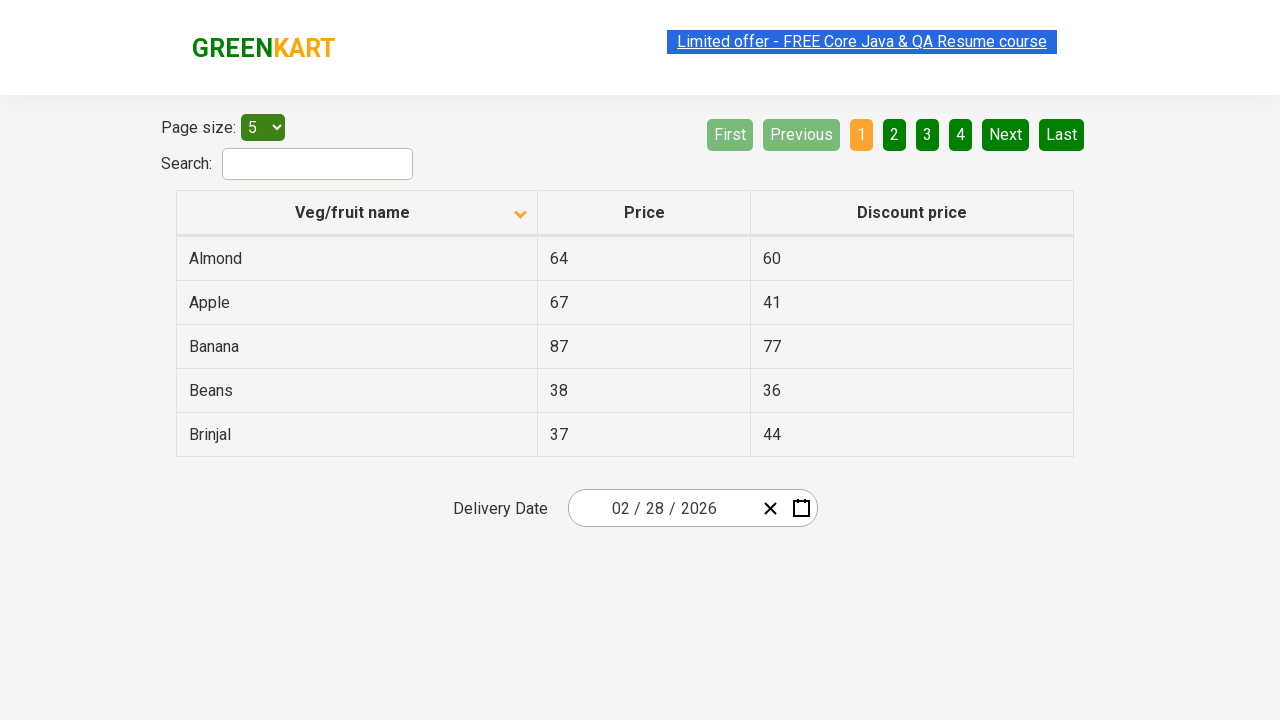

Table data loaded and visible
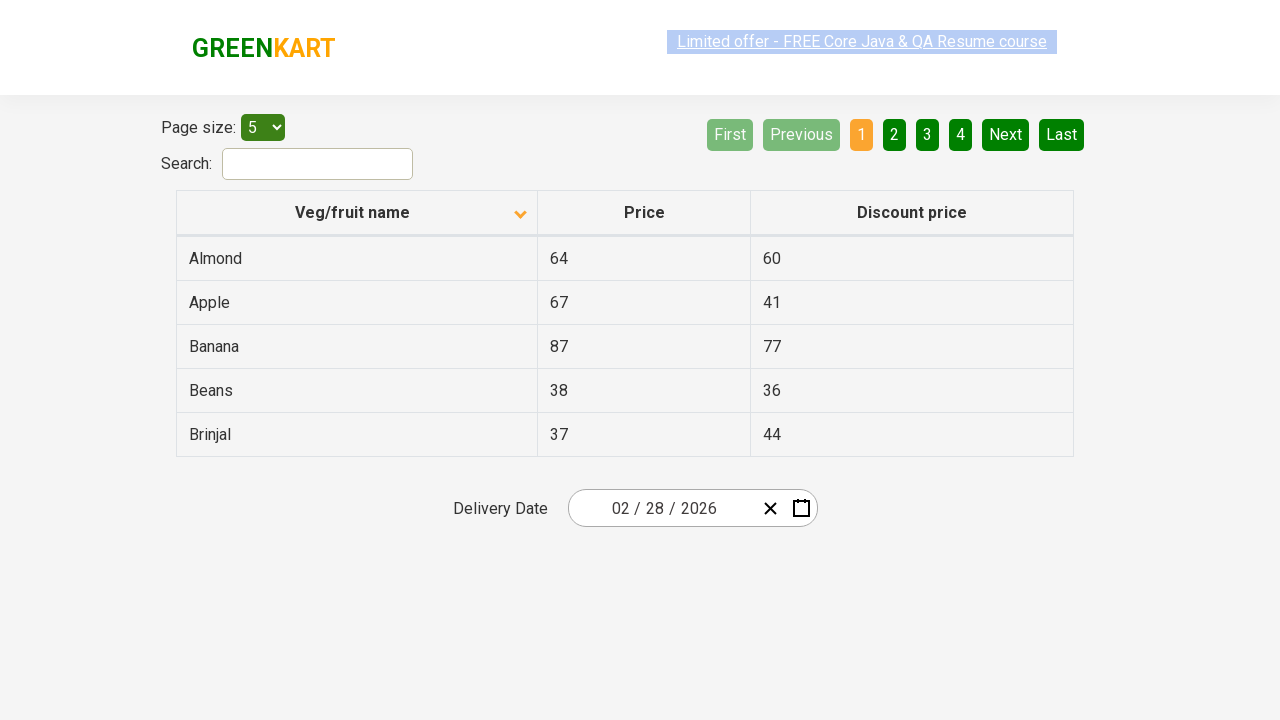

Retrieved first column values from sorted table
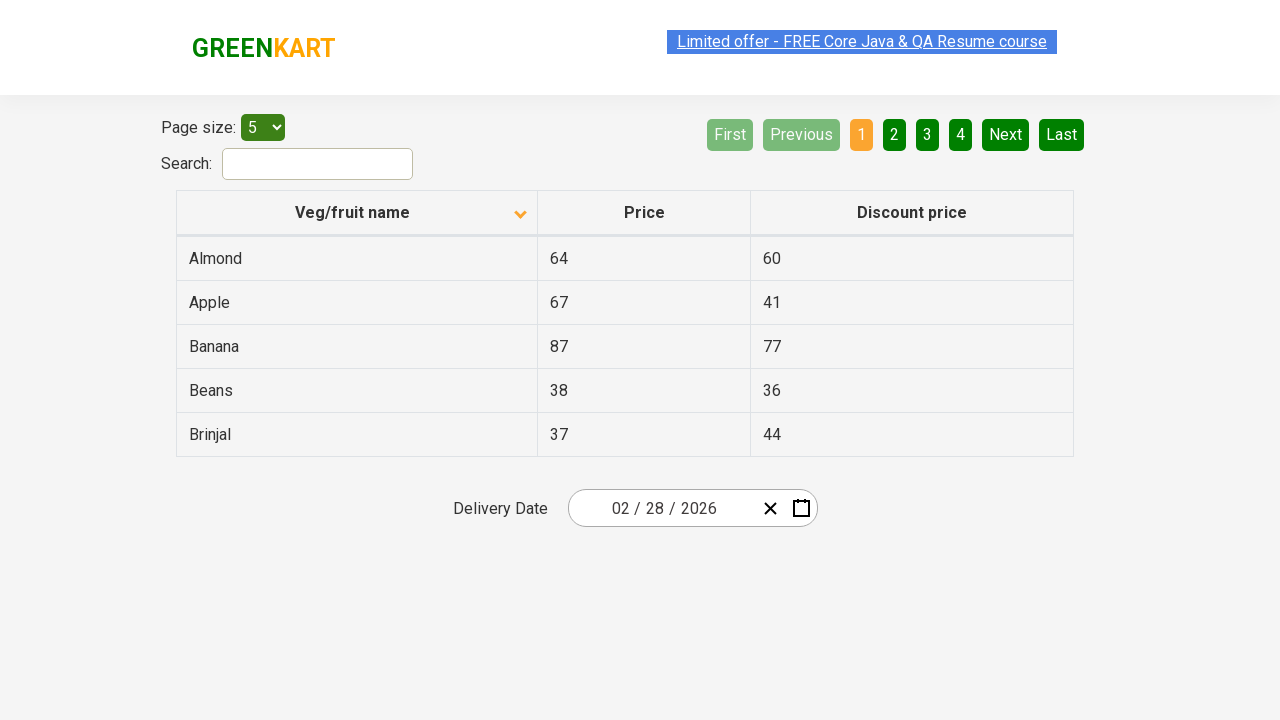

Verified table is sorted correctly
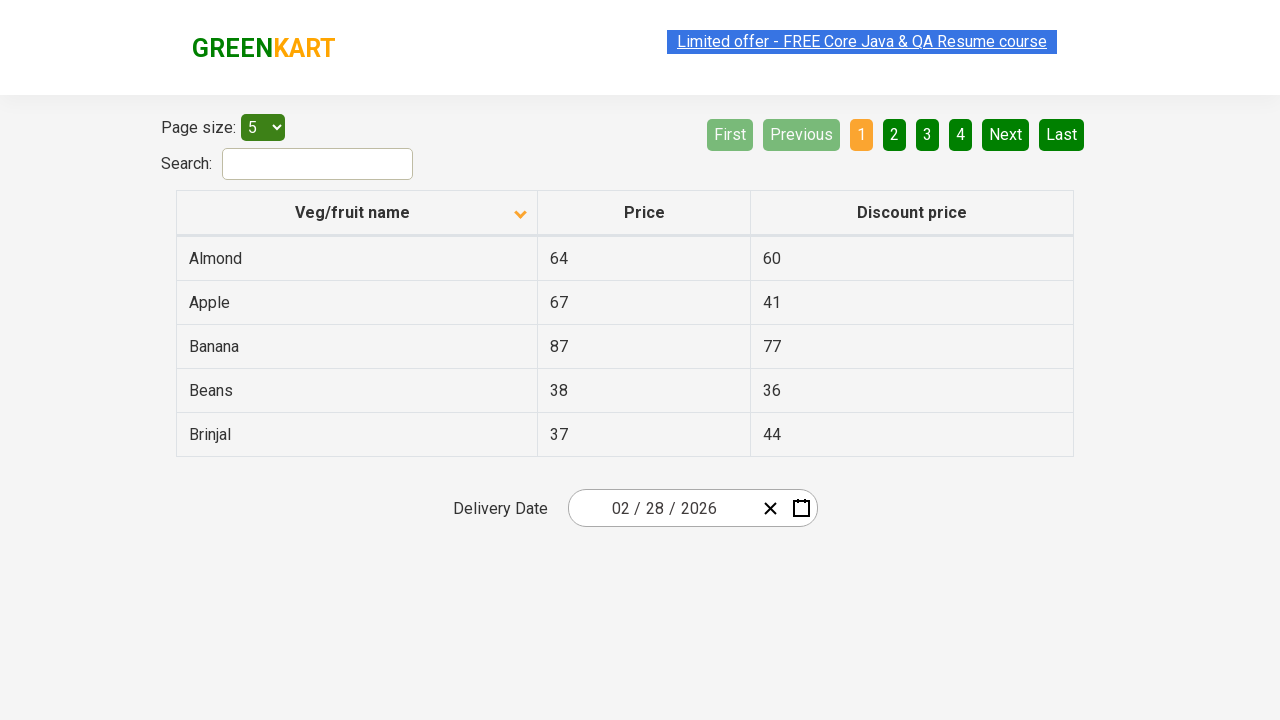

Clicked Next button to navigate to next page at (1006, 134) on [aria-label='Next']
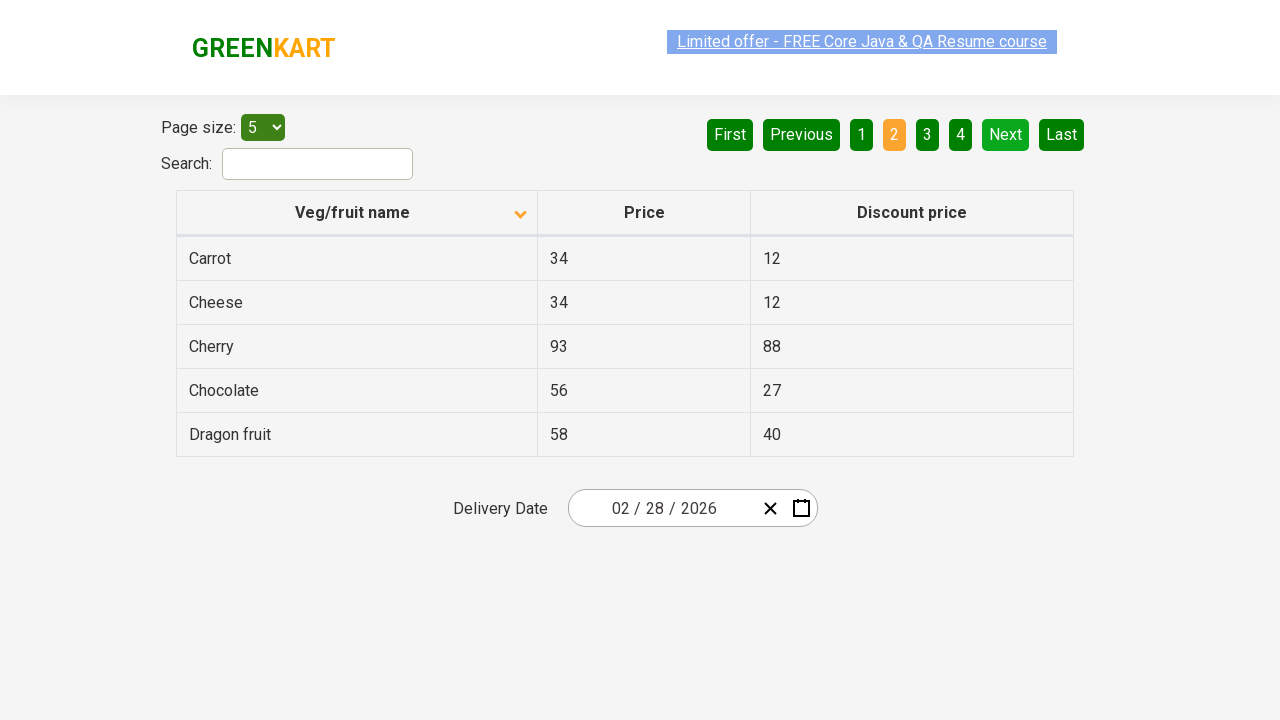

Waited for page transition
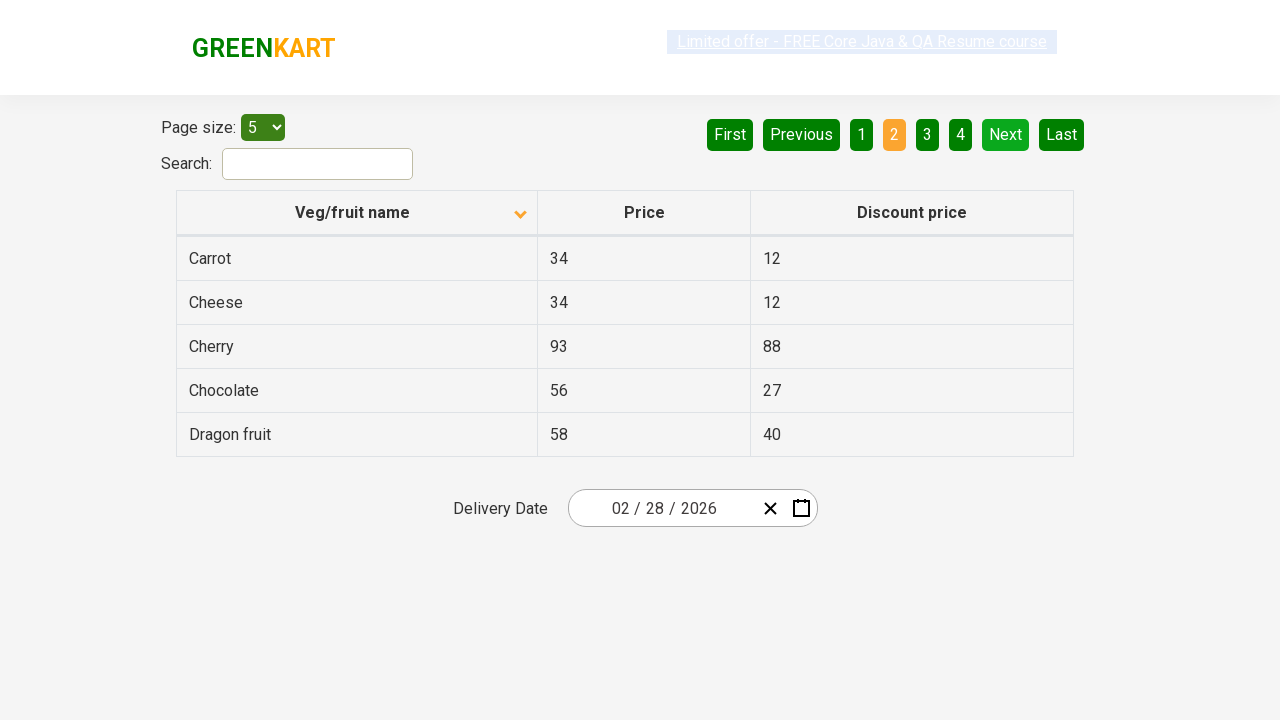

Clicked Next button to navigate to next page at (1006, 134) on [aria-label='Next']
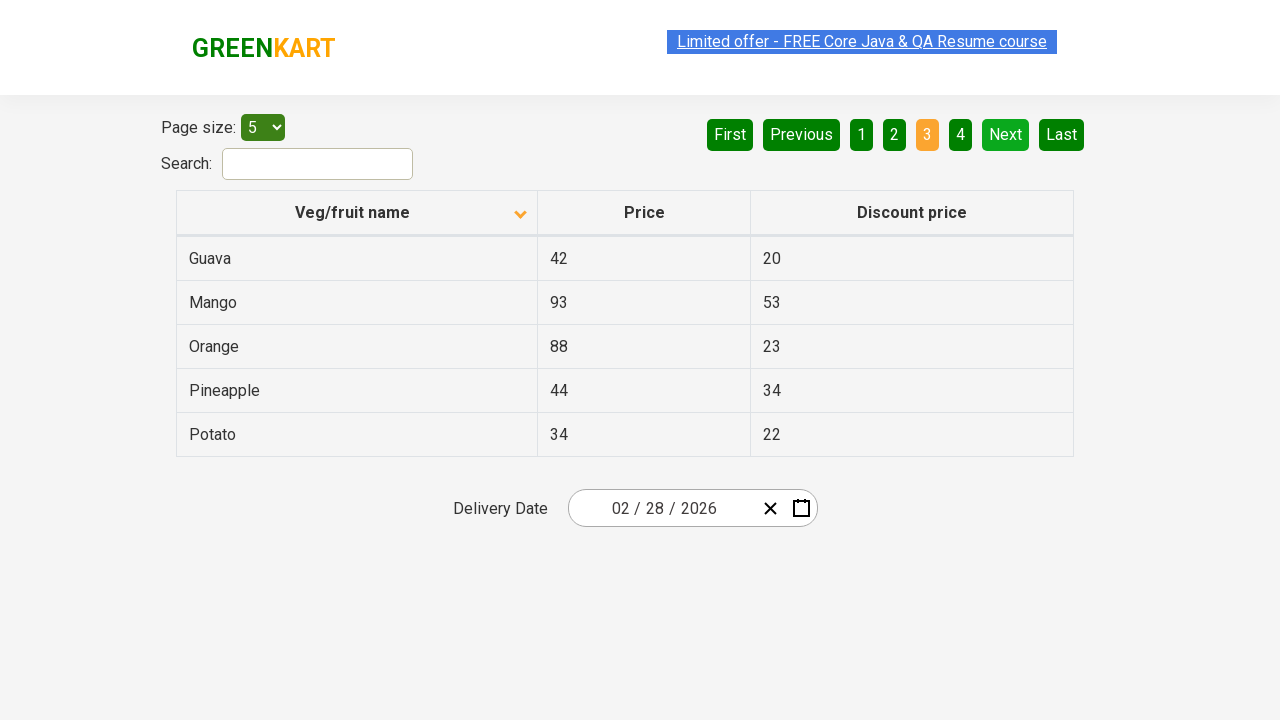

Waited for page transition
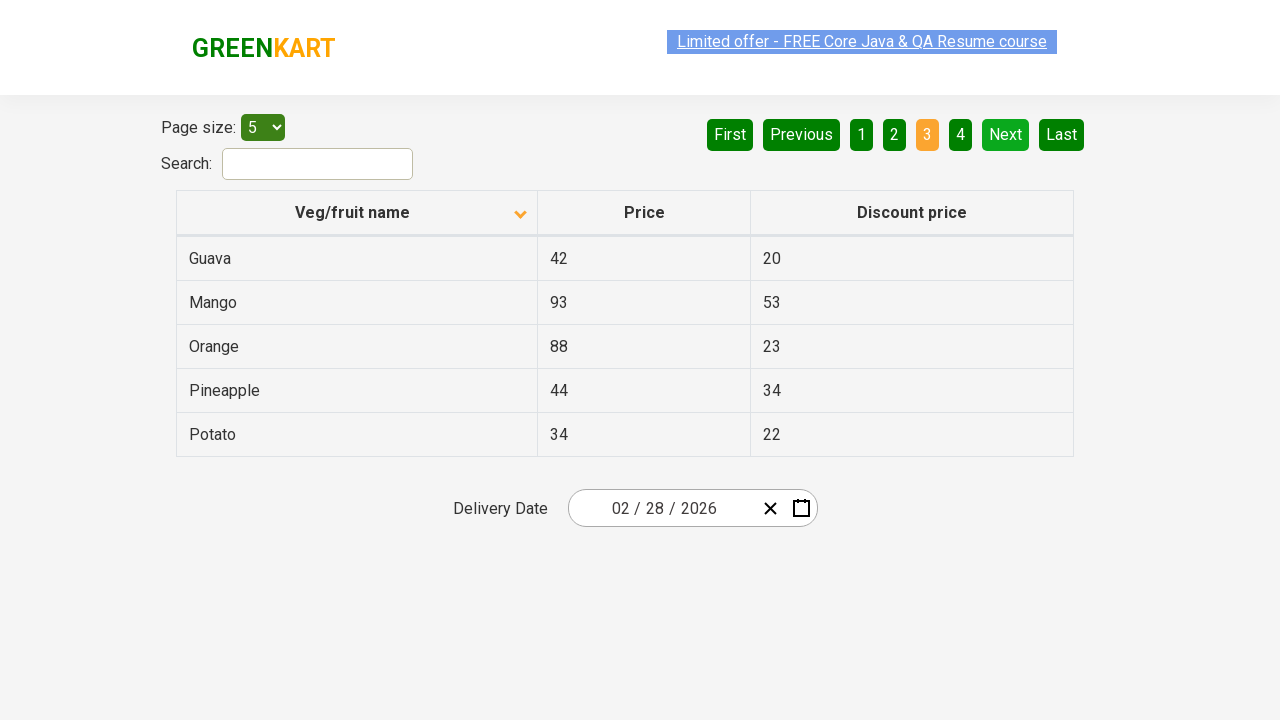

Clicked Next button to navigate to next page at (1006, 134) on [aria-label='Next']
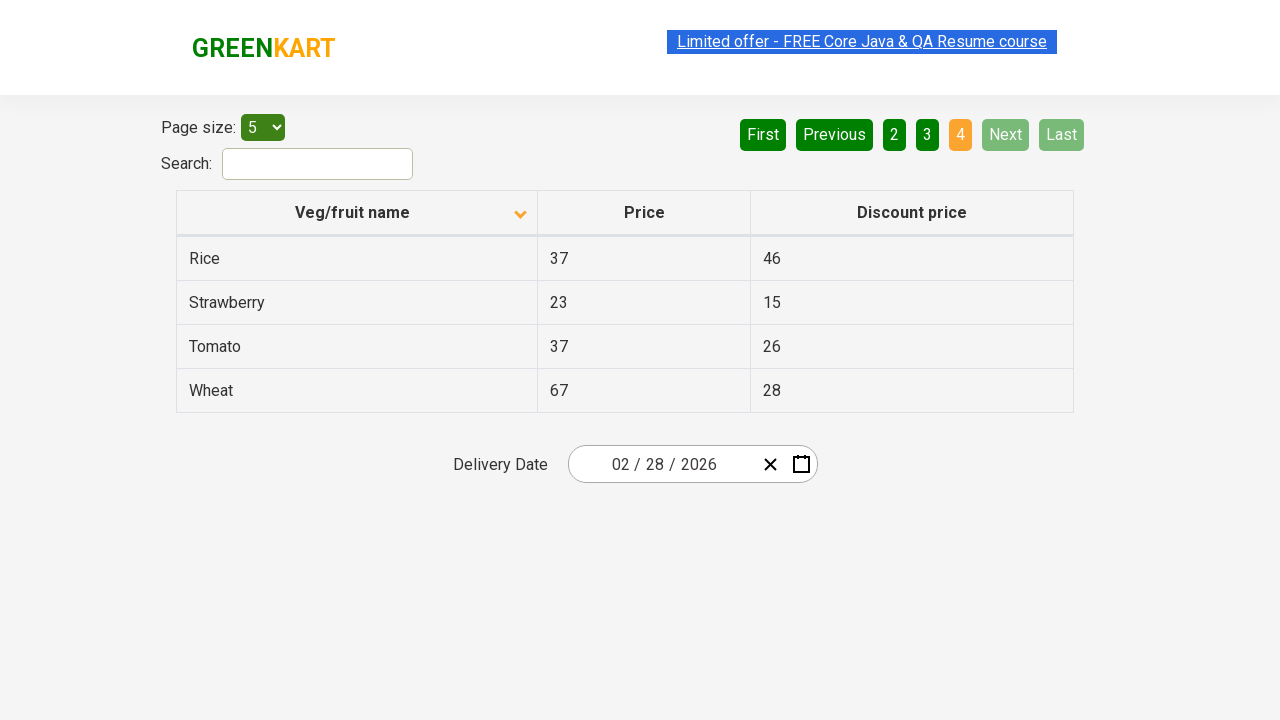

Waited for page transition
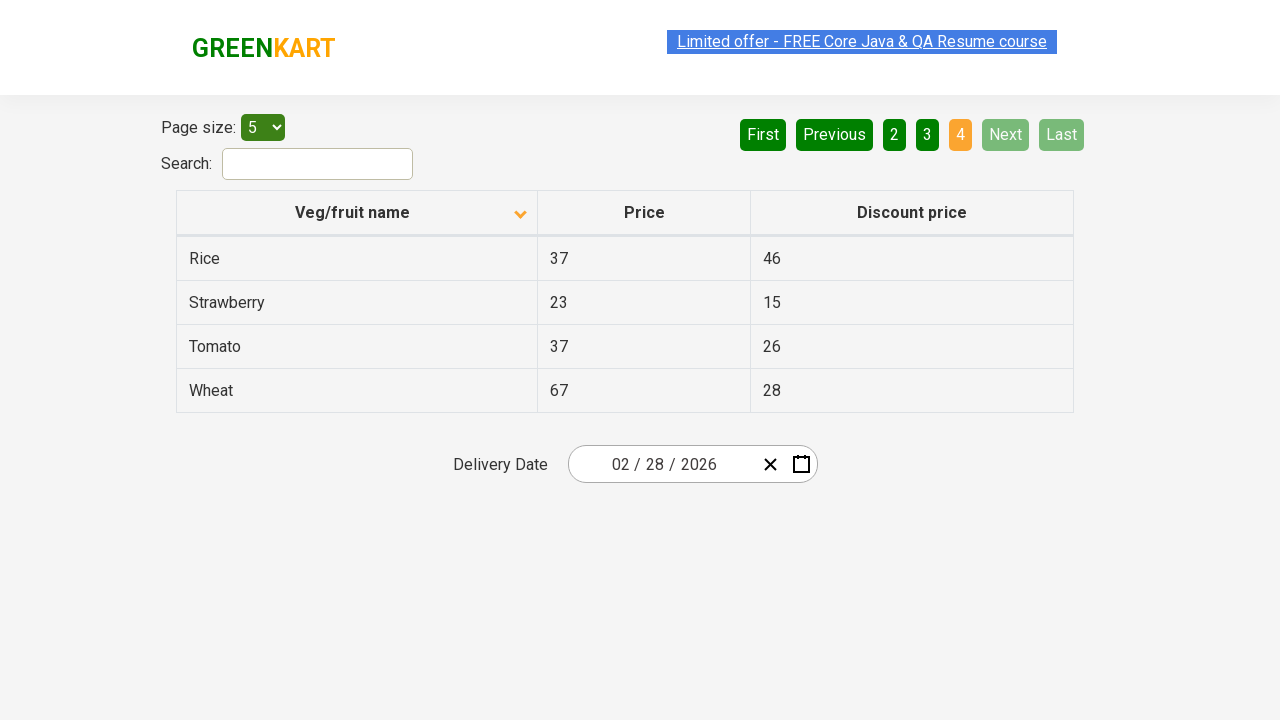

Found Rice items in table and retrieved prices
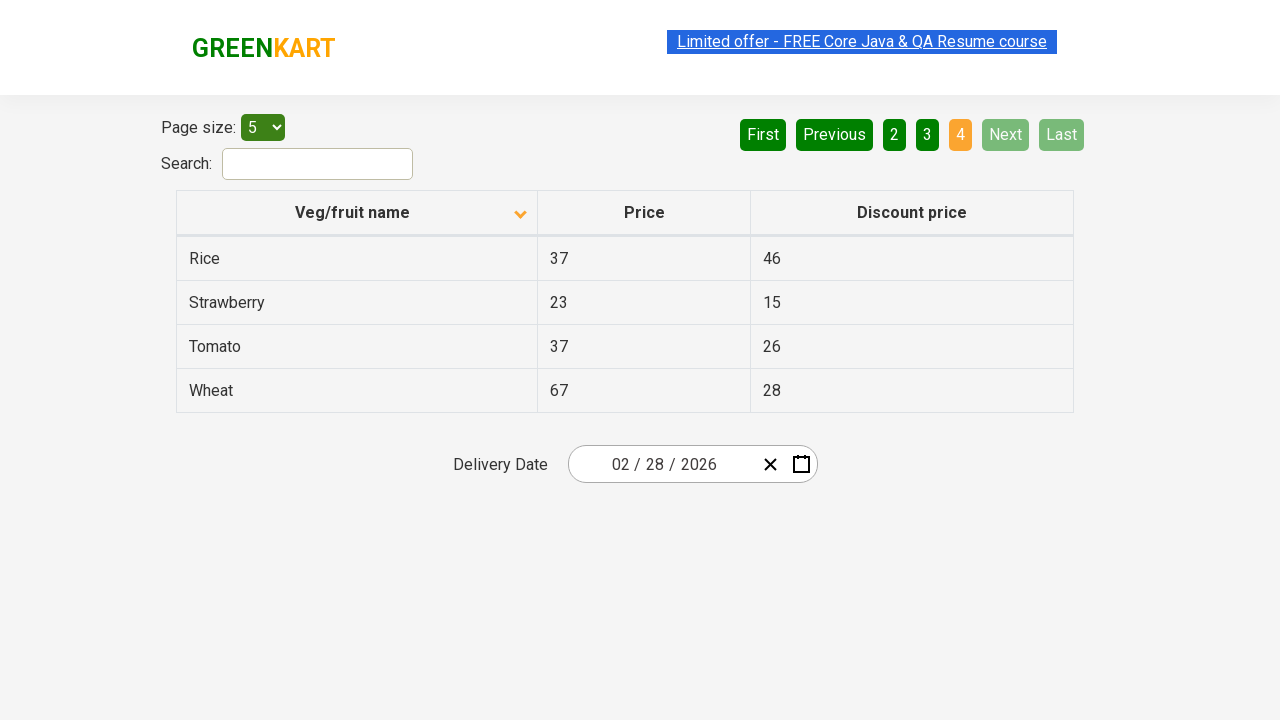

Verified that Rice items were found in the table
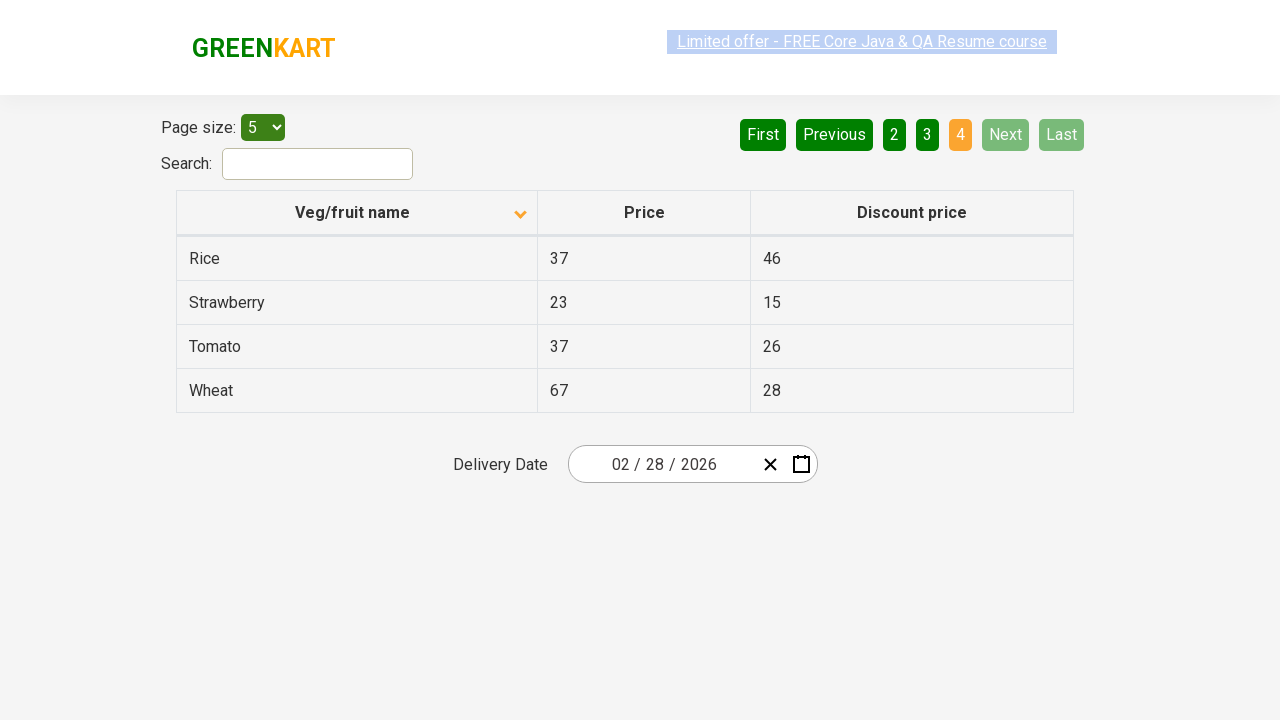

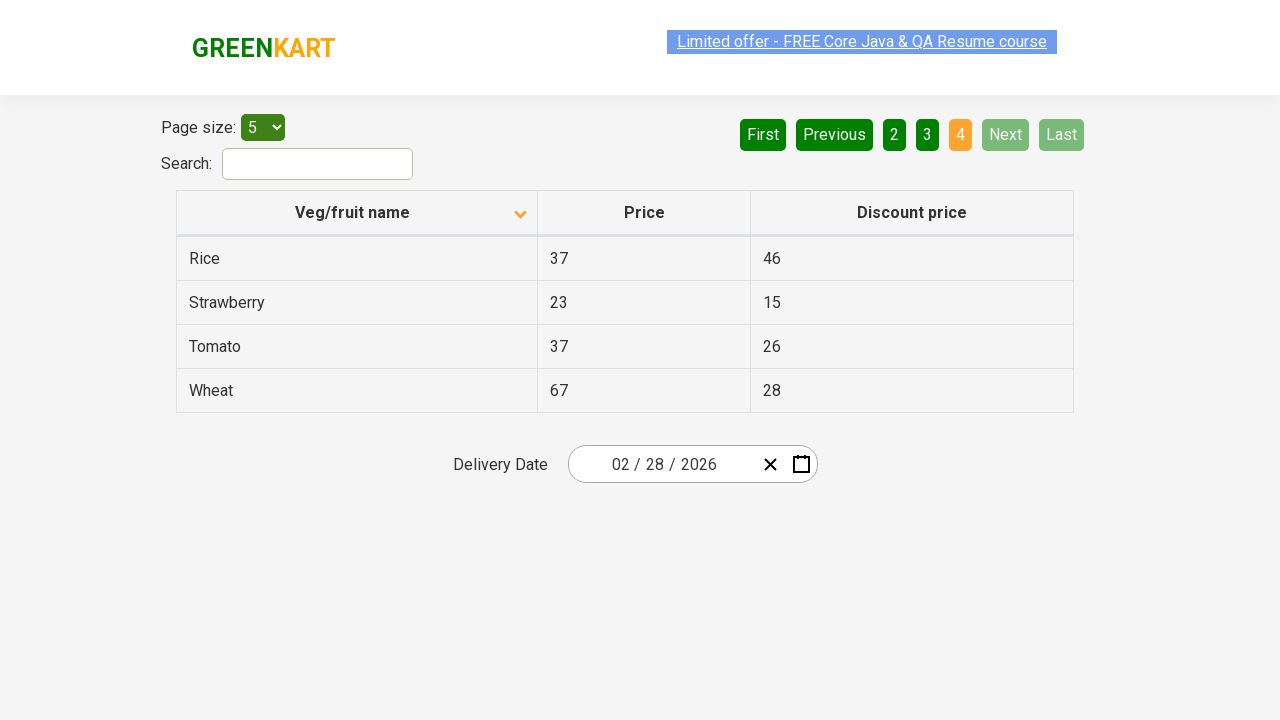